Tests JavaScript prompt alert functionality by clicking a button to trigger a prompt, entering text, and accepting the alert

Starting URL: https://demoqa.com/alerts

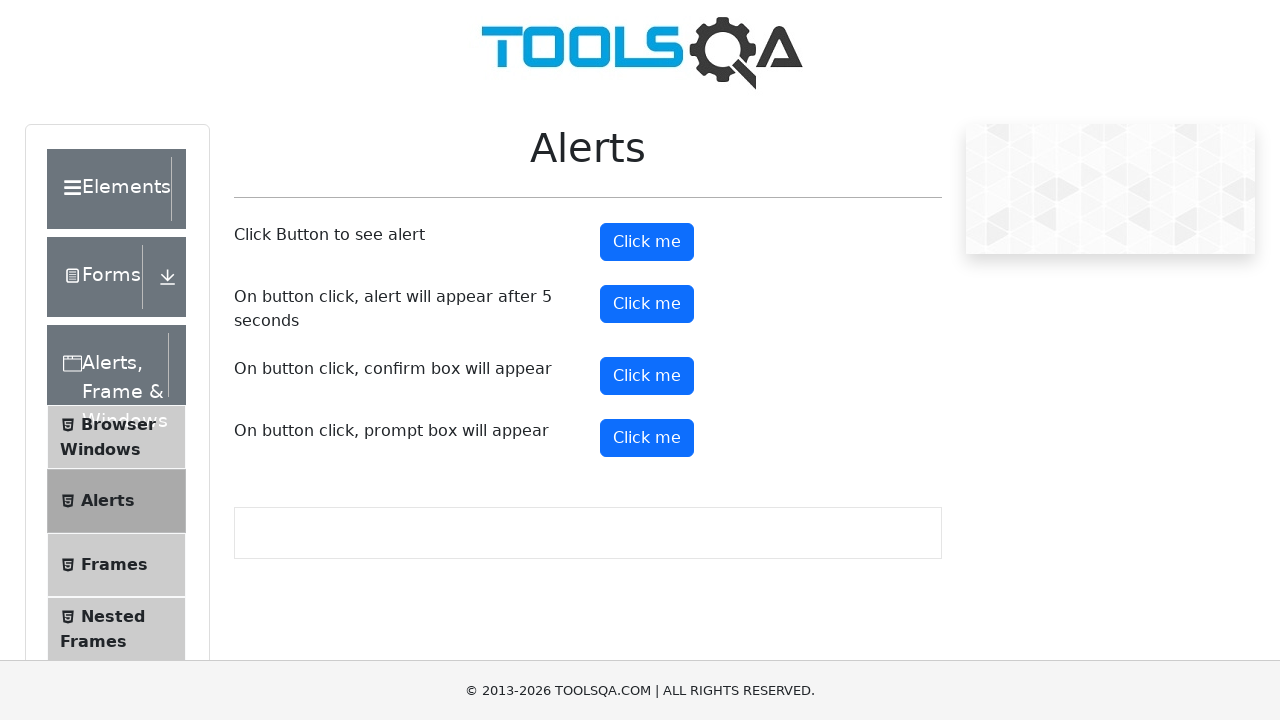

Clicked prompt button to trigger JavaScript prompt alert at (647, 438) on #promtButton
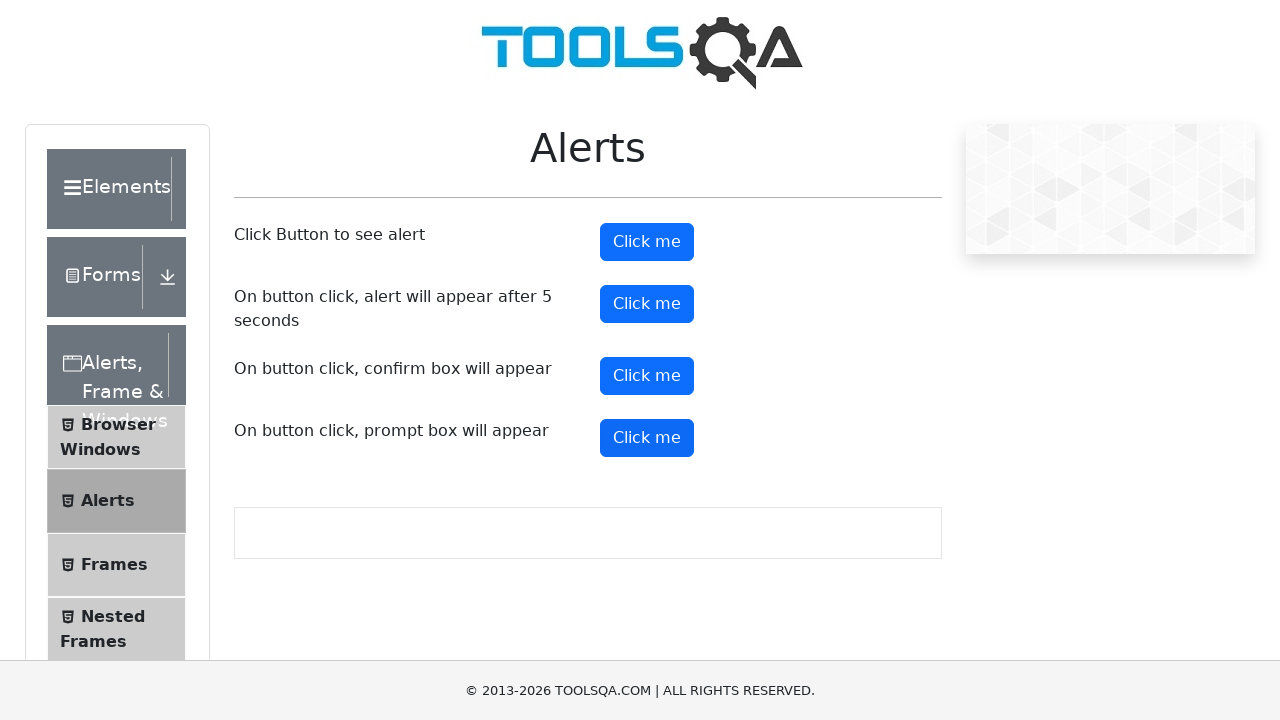

Waited 1 second for alert dialog to appear
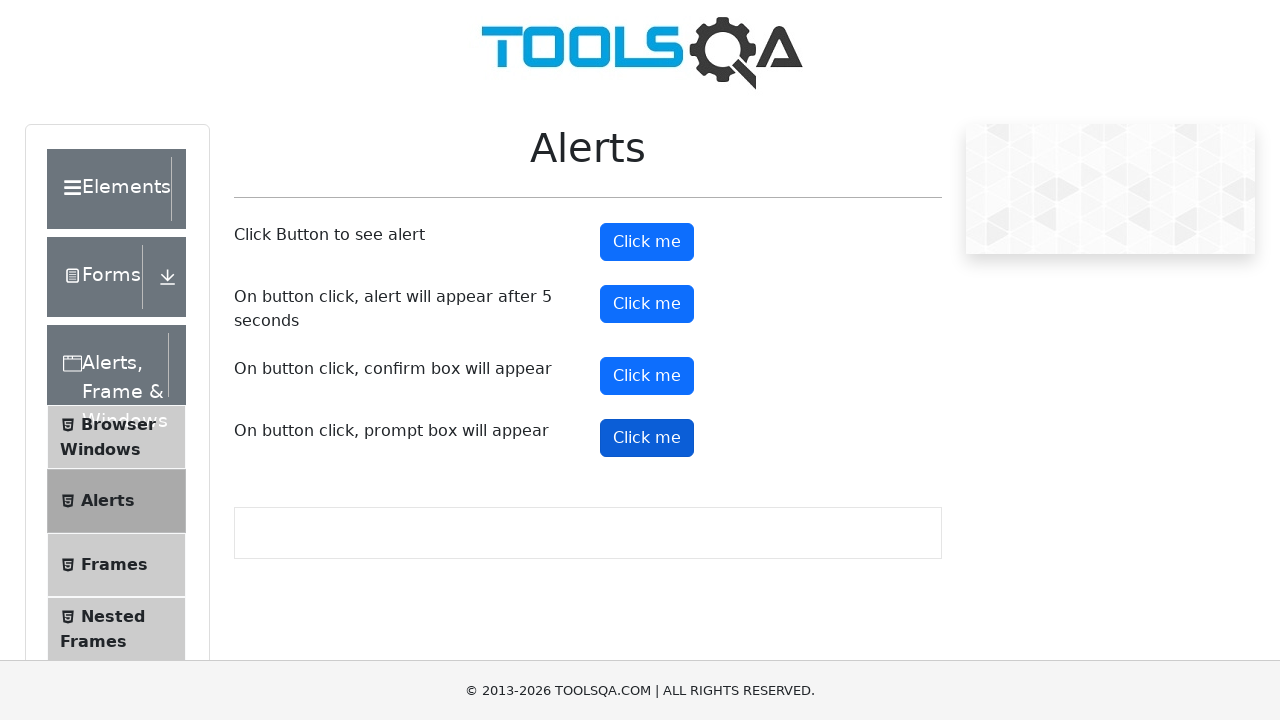

Set up dialog handler to accept prompt with text 'Hi'
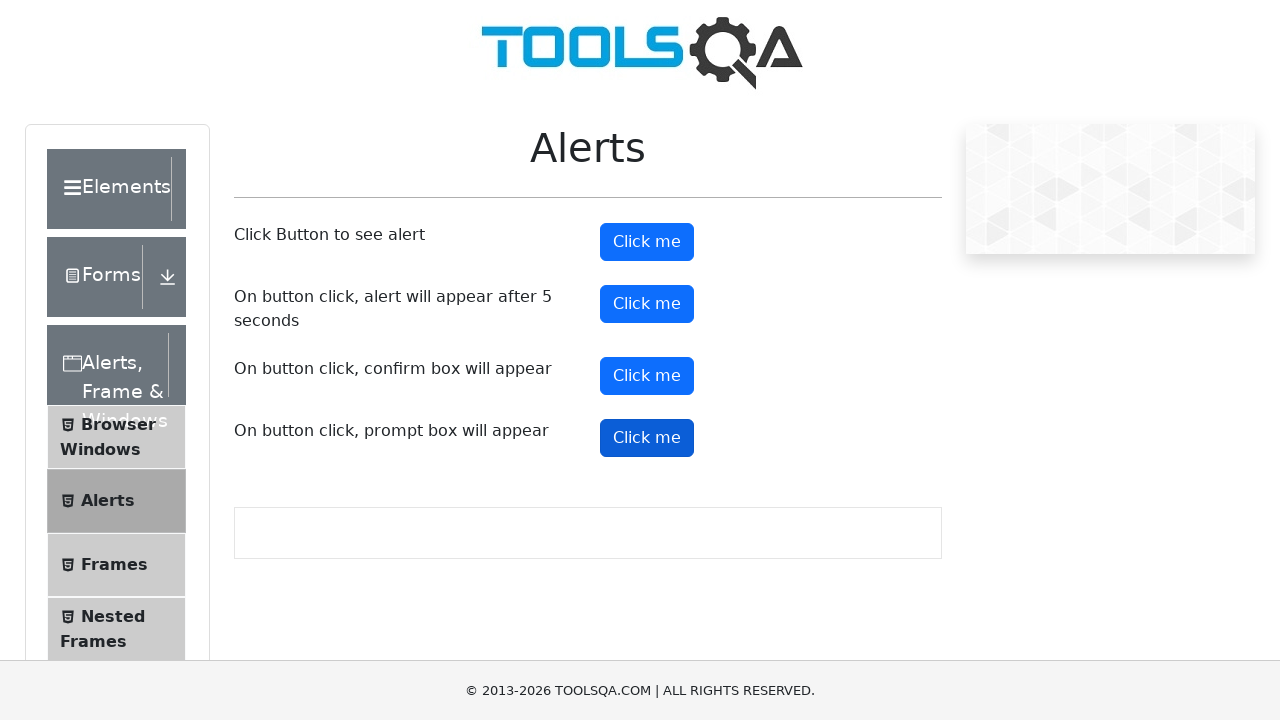

Clicked prompt button again to trigger and accept the alert with 'Hi' text at (647, 438) on #promtButton
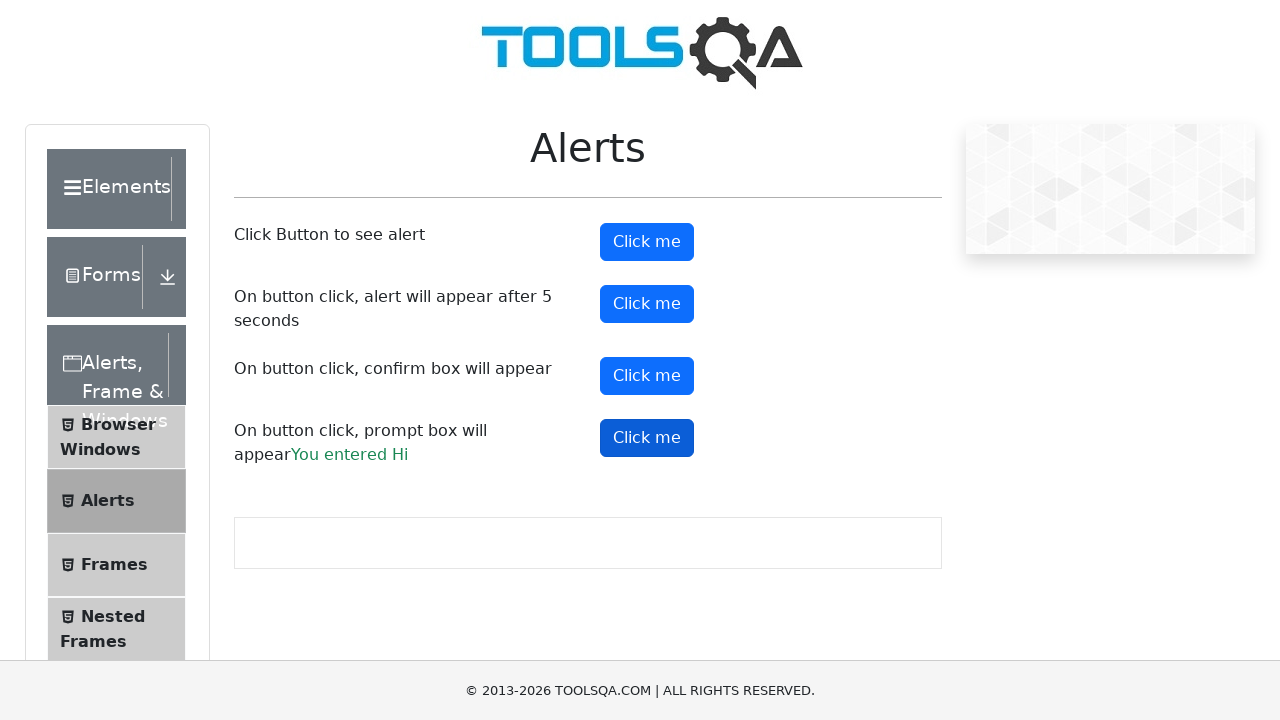

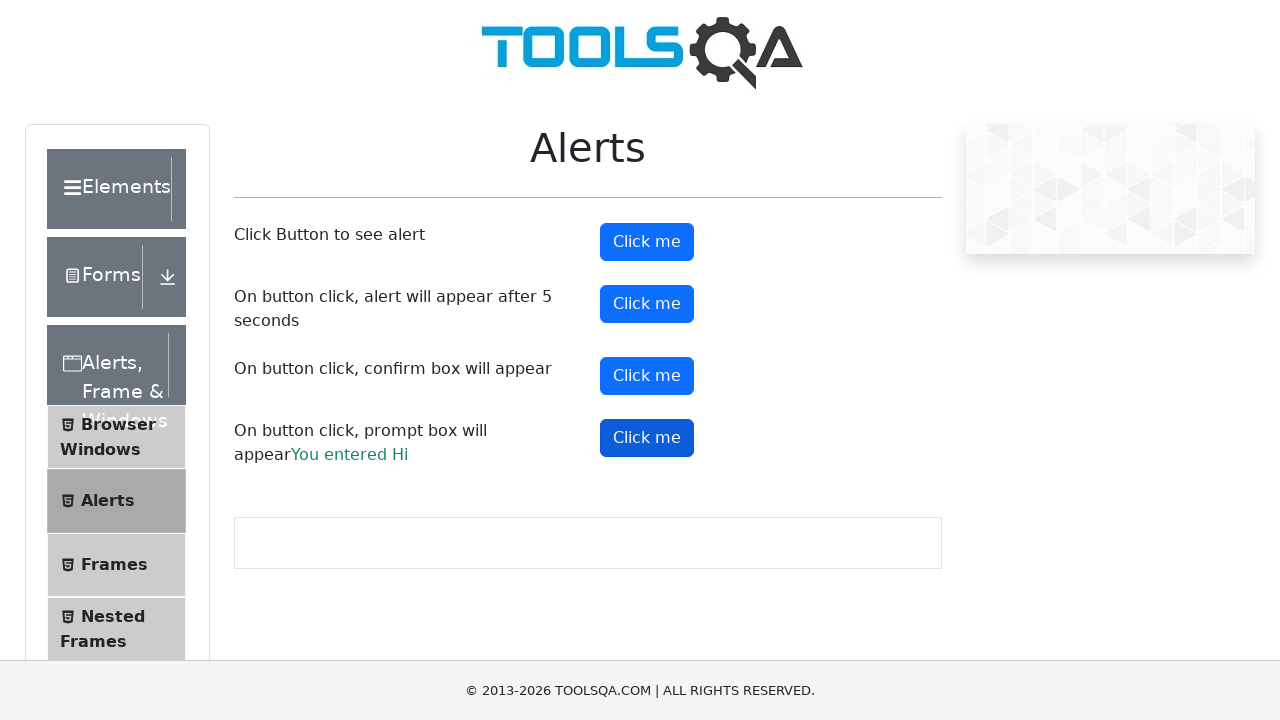